Tests an online shopping interface by performing drag and drop operations on clothing items and adjusting a quantity slider

Starting URL: http://webapps.tekstac.com/OnlineShopping/fashion.html

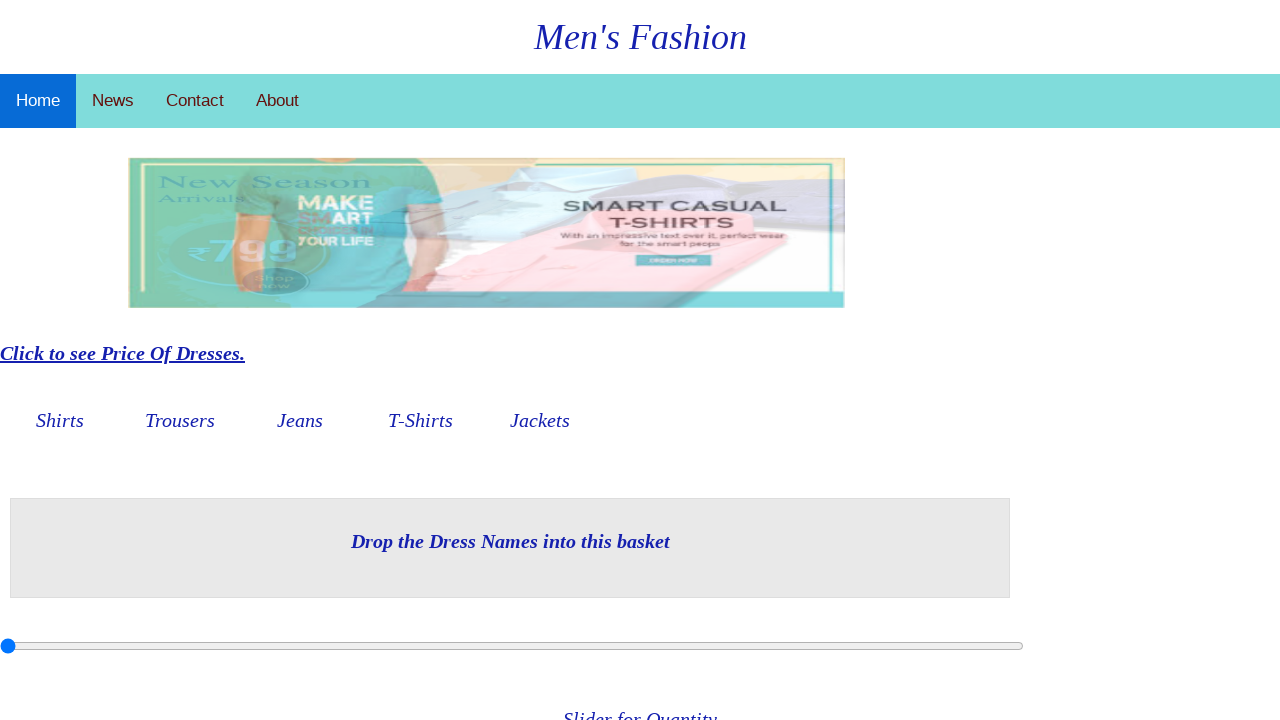

Dragged 'Shirts' item to the basket at (510, 541)
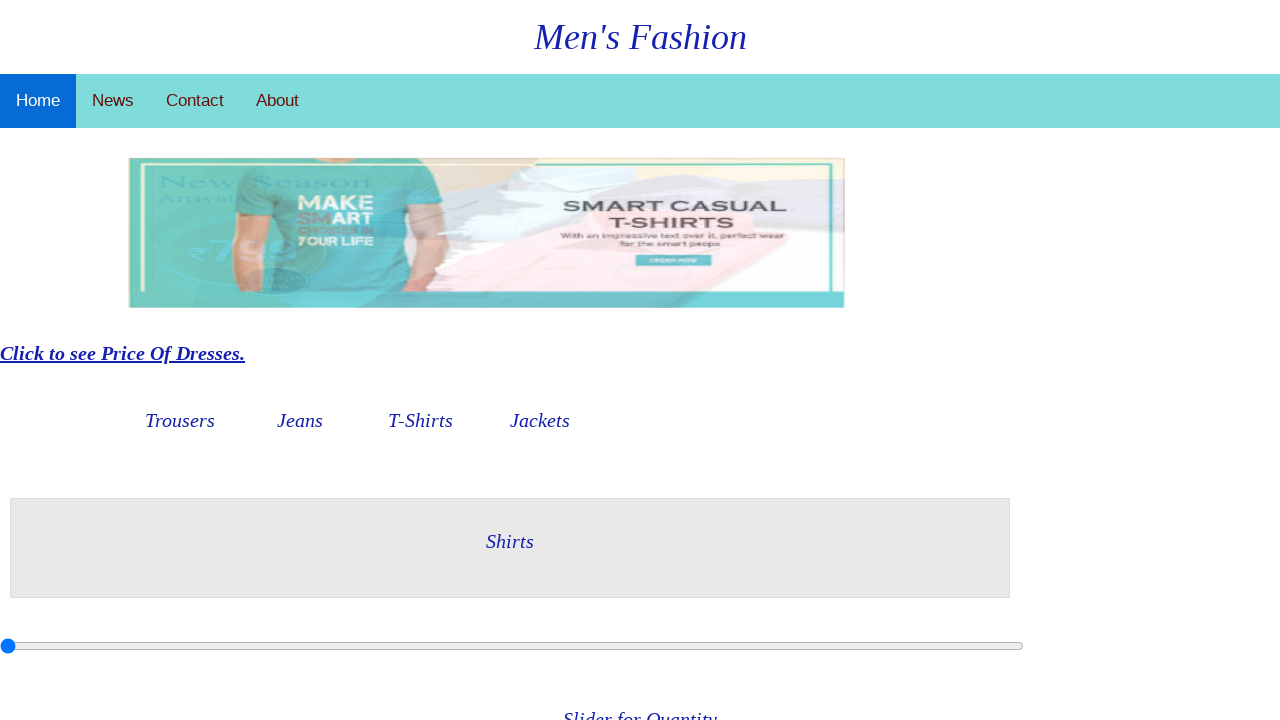

Clicked on quantity slider at (512, 646) on xpath=//input[@id='myRange']
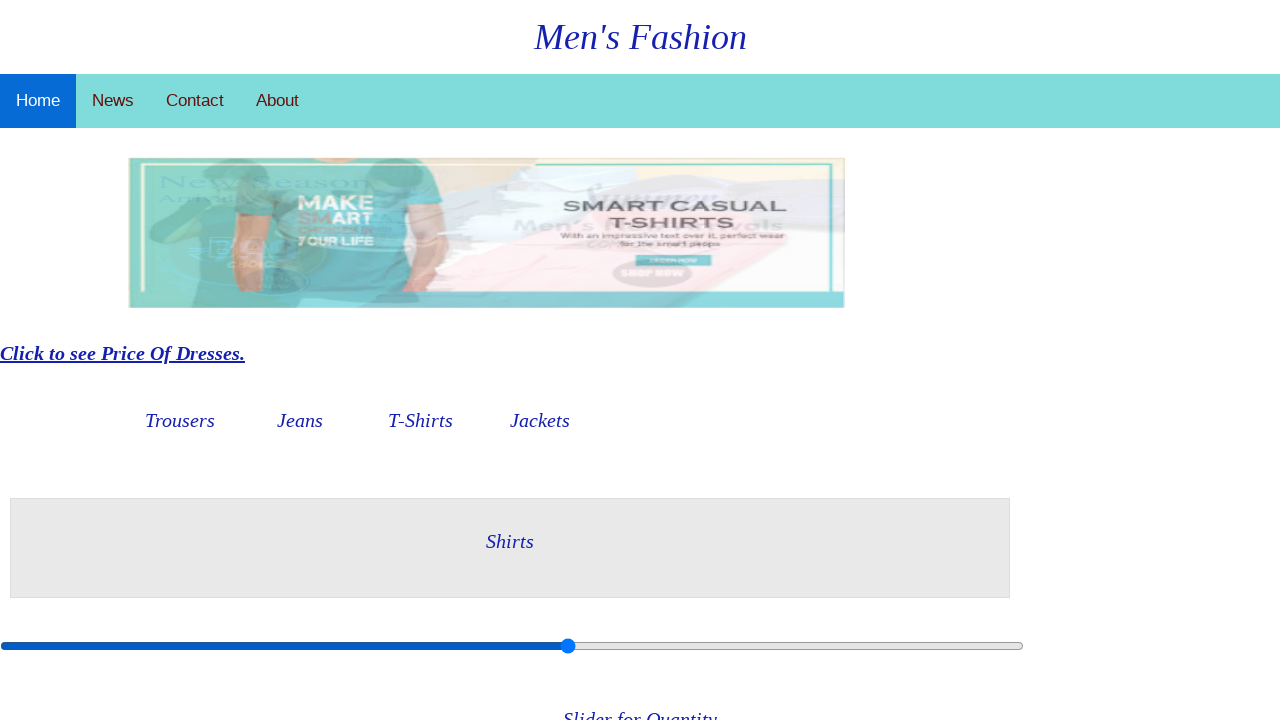

Moved mouse to slider center position at (512, 646)
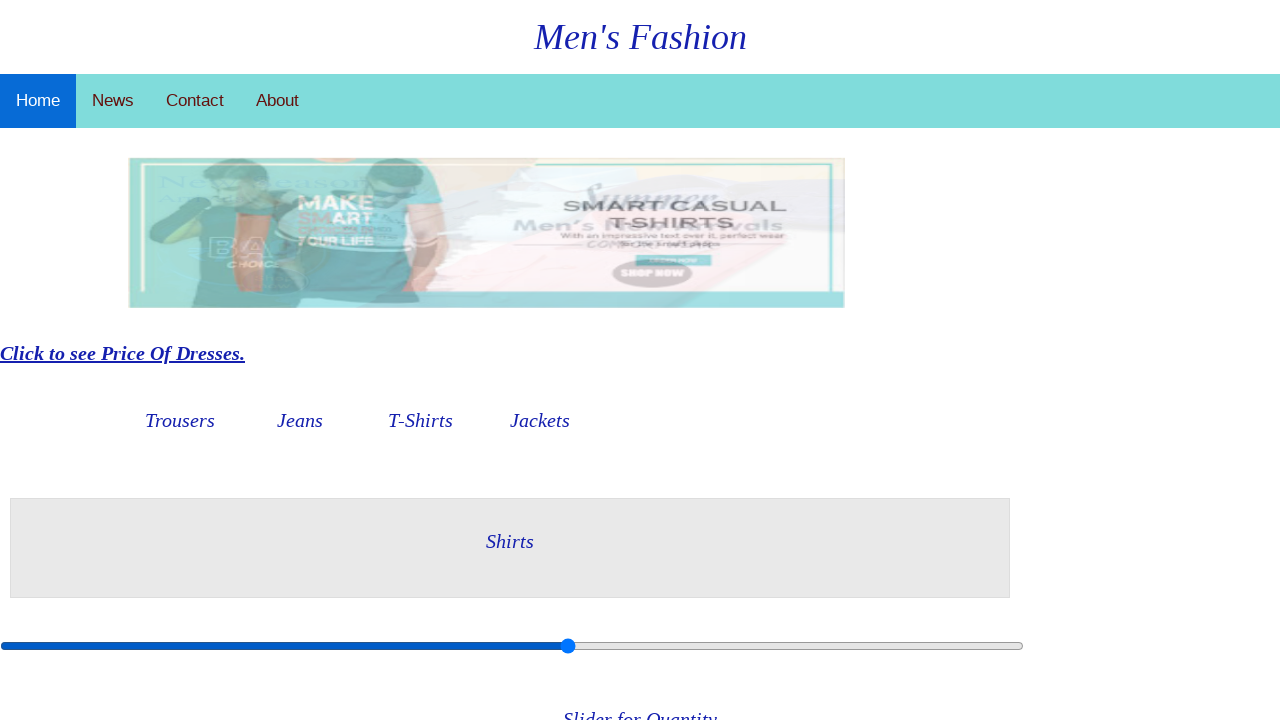

Mouse button pressed down on slider at (512, 646)
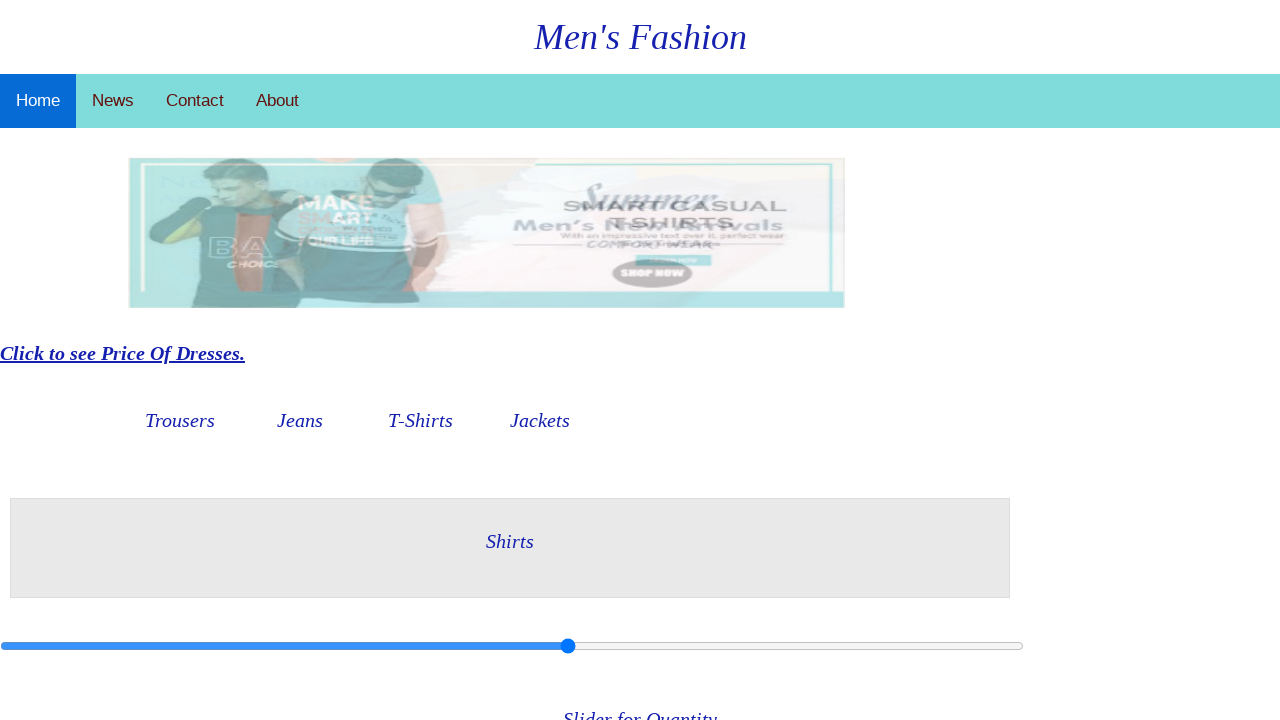

Dragged slider left by 10 pixels to adjust quantity to 5 at (502, 646)
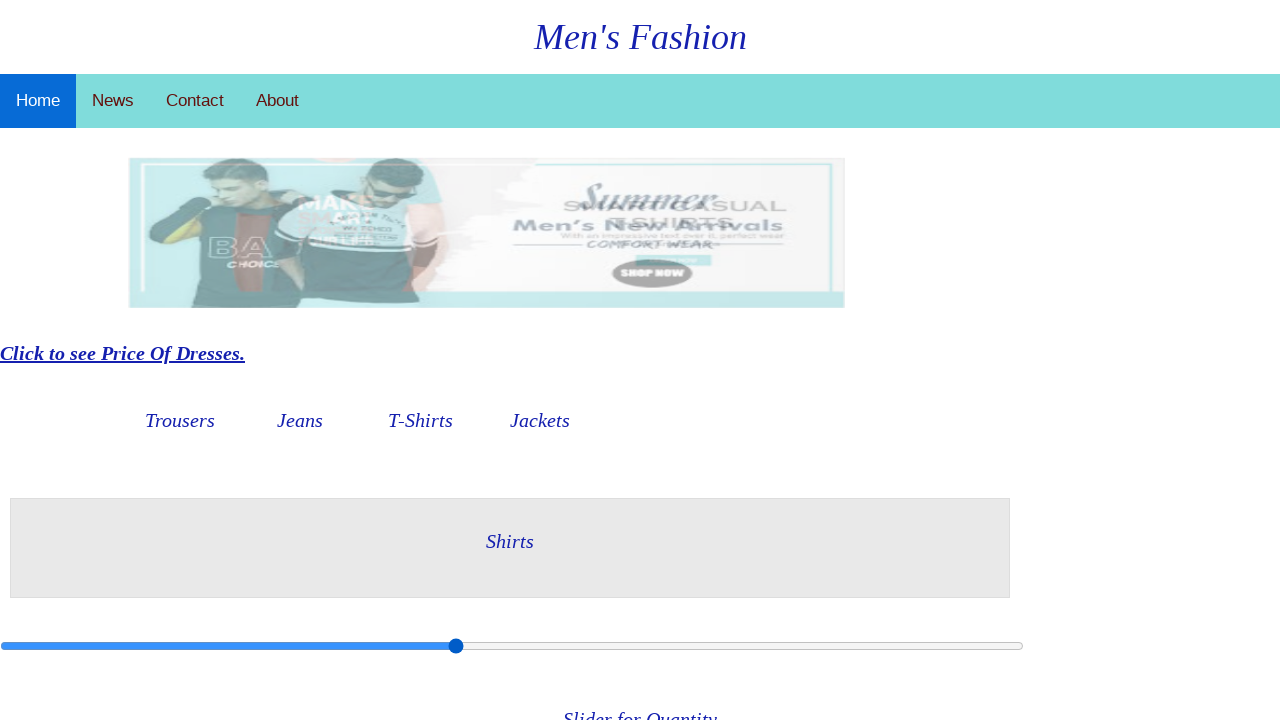

Released mouse button after slider adjustment at (502, 646)
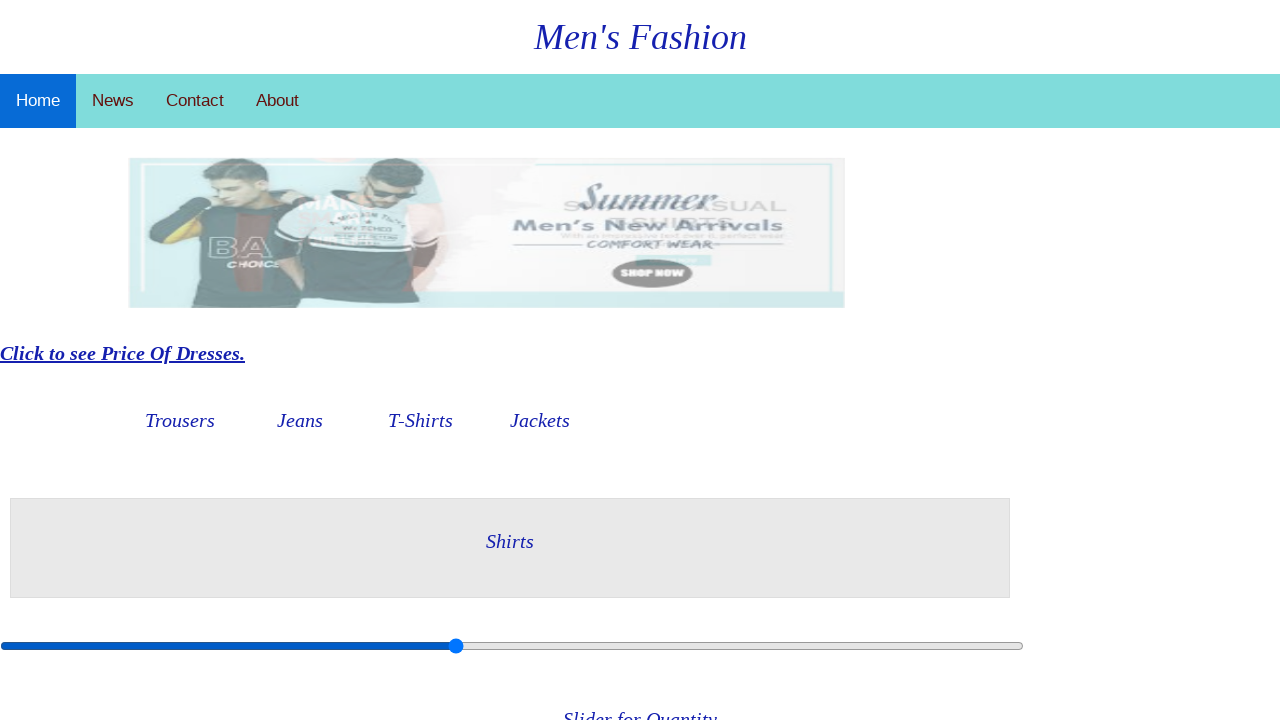

Product name element loaded
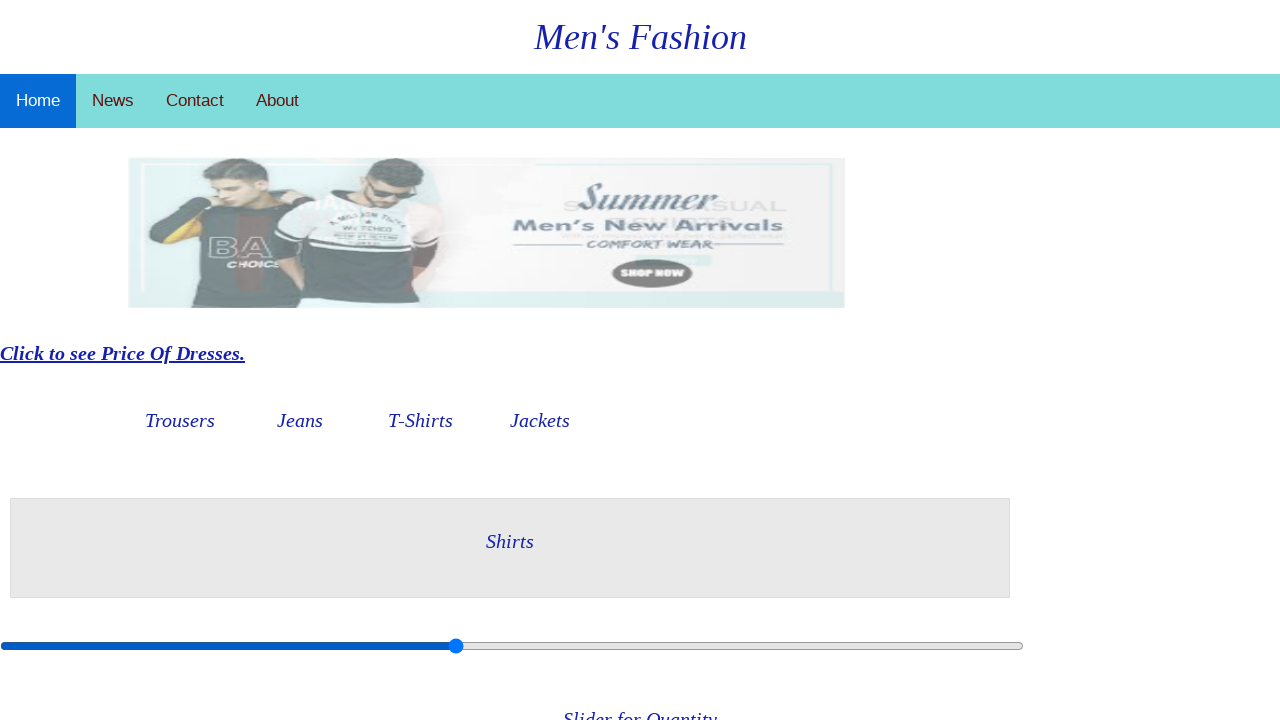

Product quantity number element loaded
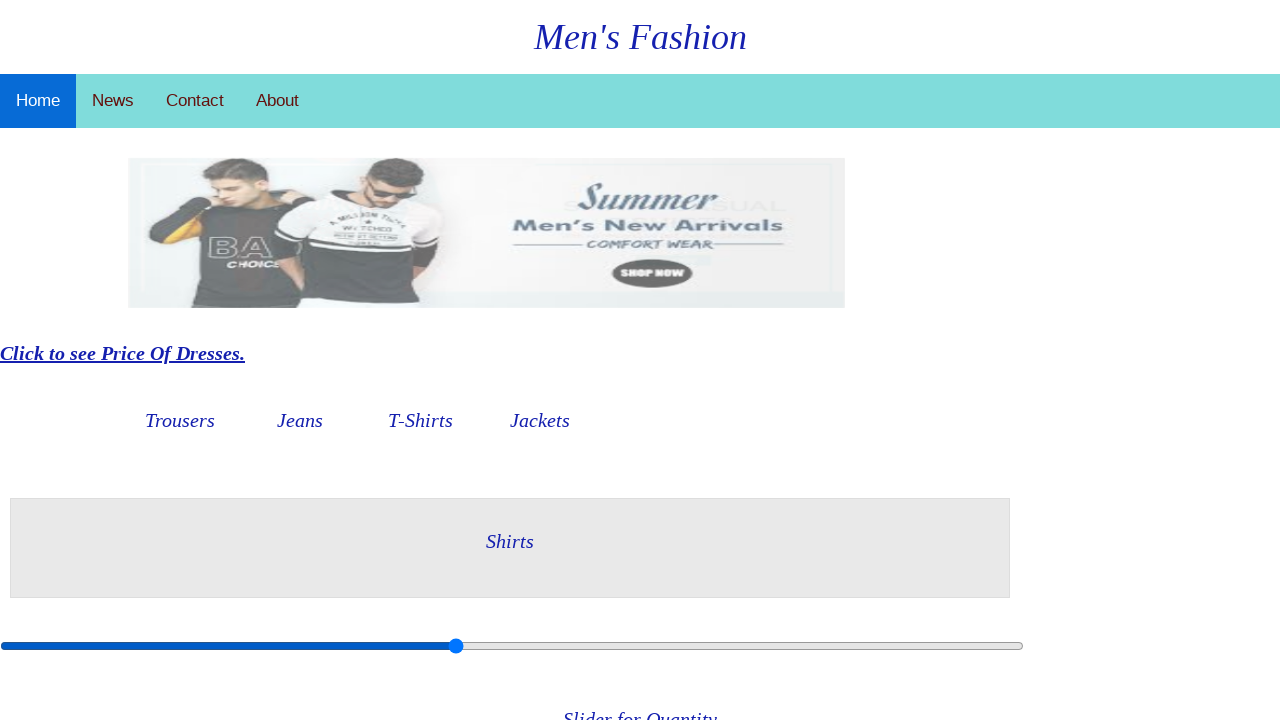

Product price element loaded
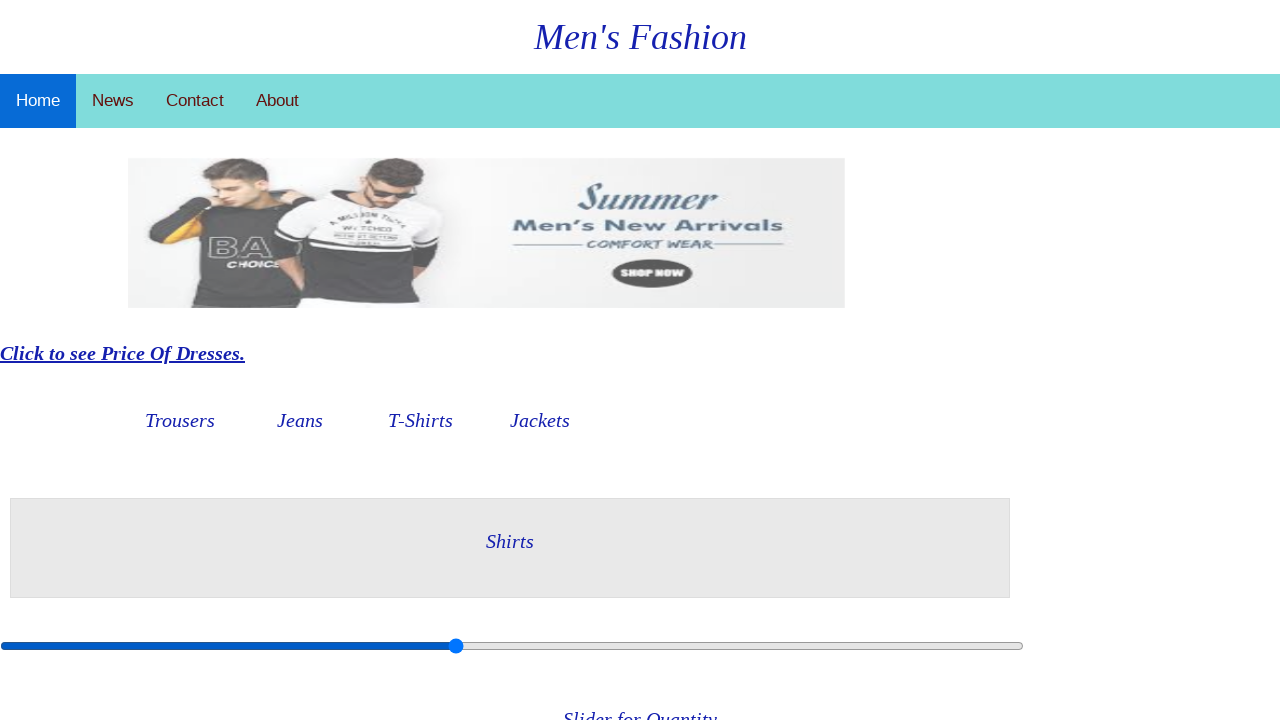

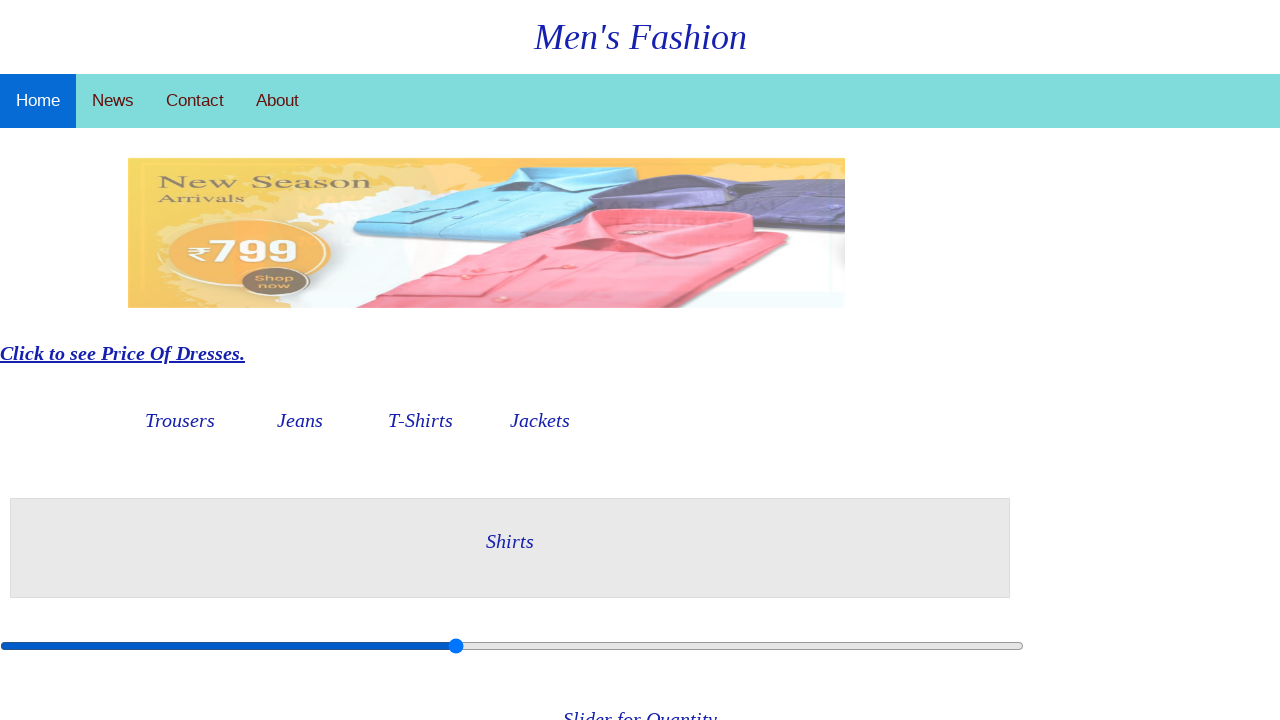